Tests radio button functionality on a demo page by clicking the "Yes" radio button and verifying the success message

Starting URL: https://demoqa.com/radio-button

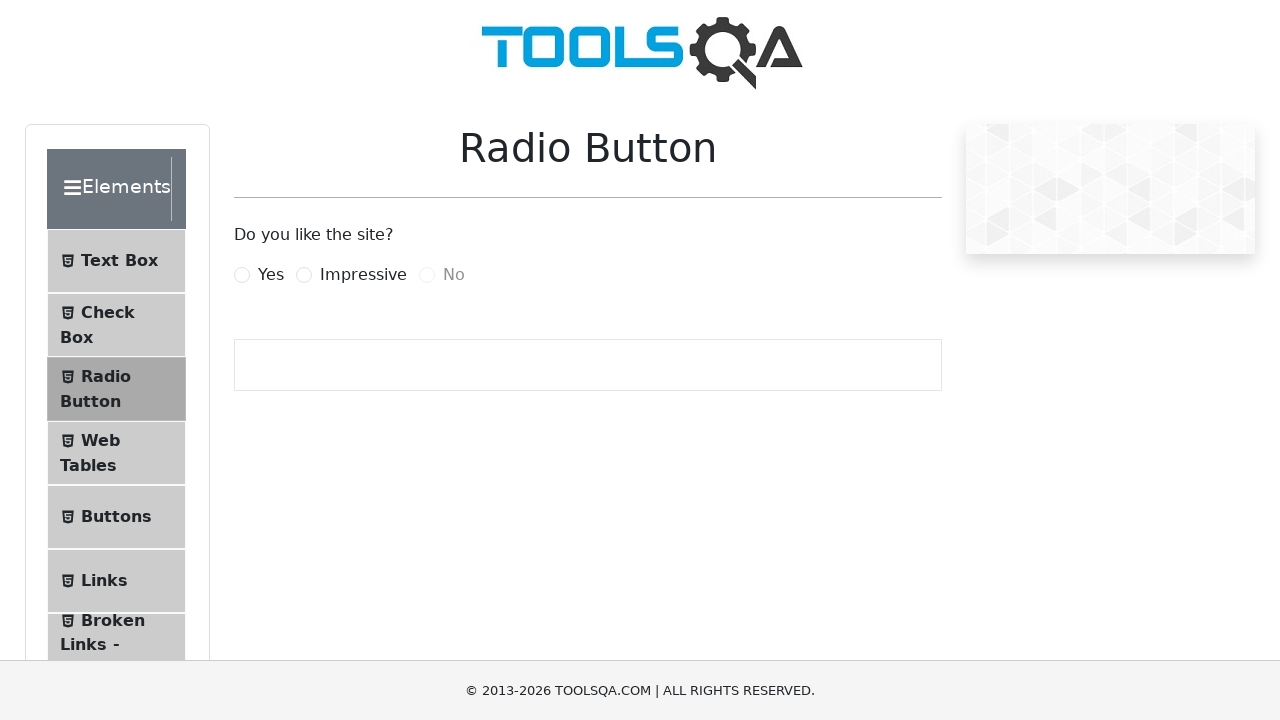

Clicked the 'Yes' radio button at (271, 275) on xpath=//label[@for='yesRadio']
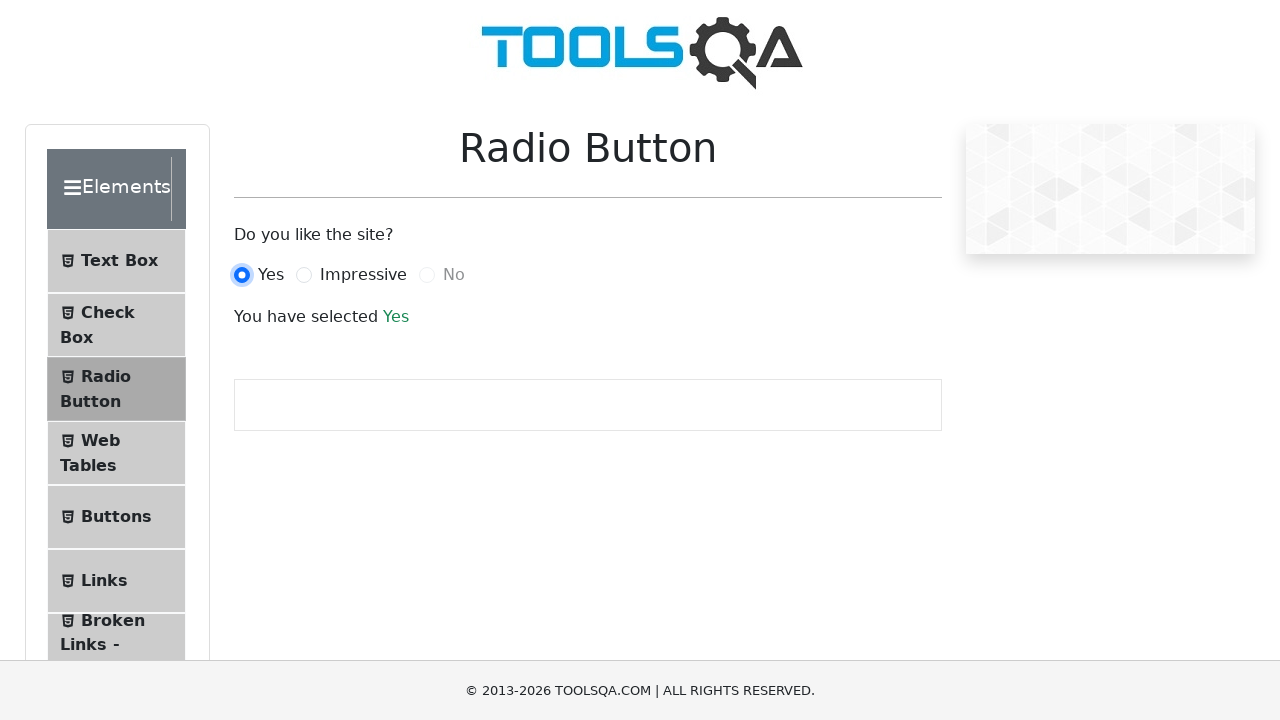

Located the success message element
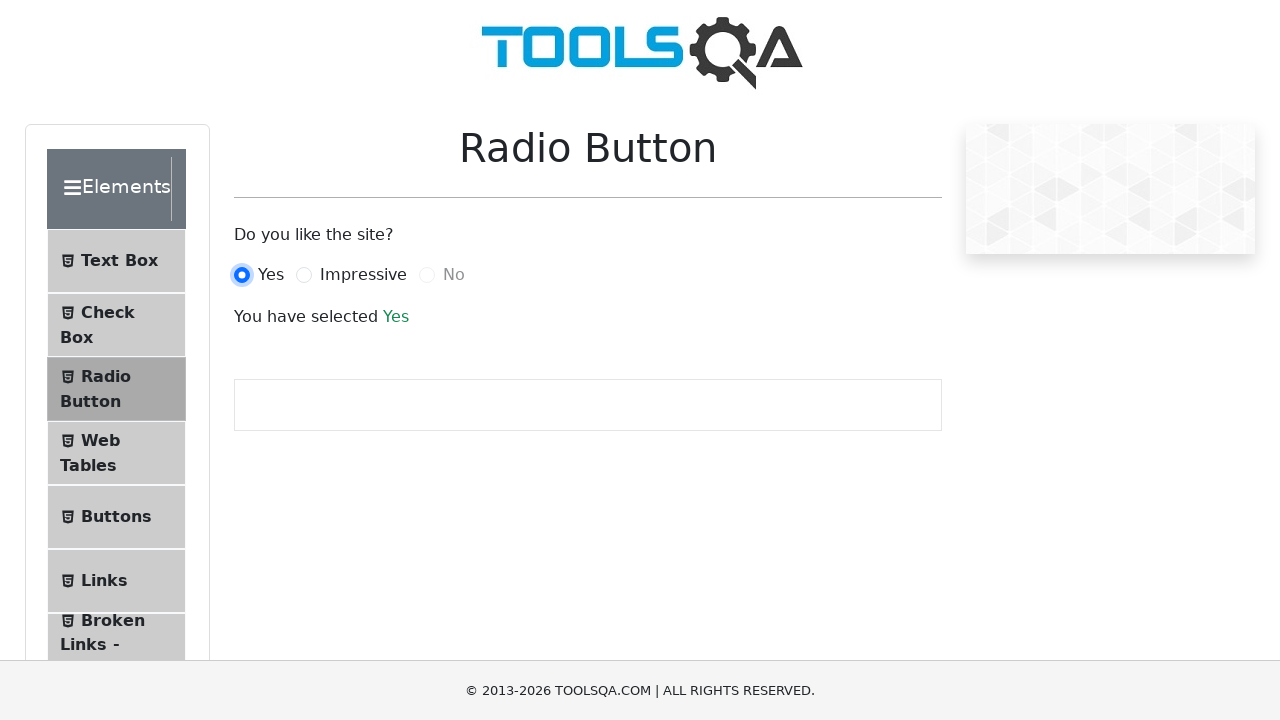

Retrieved success message text: 'Yes'
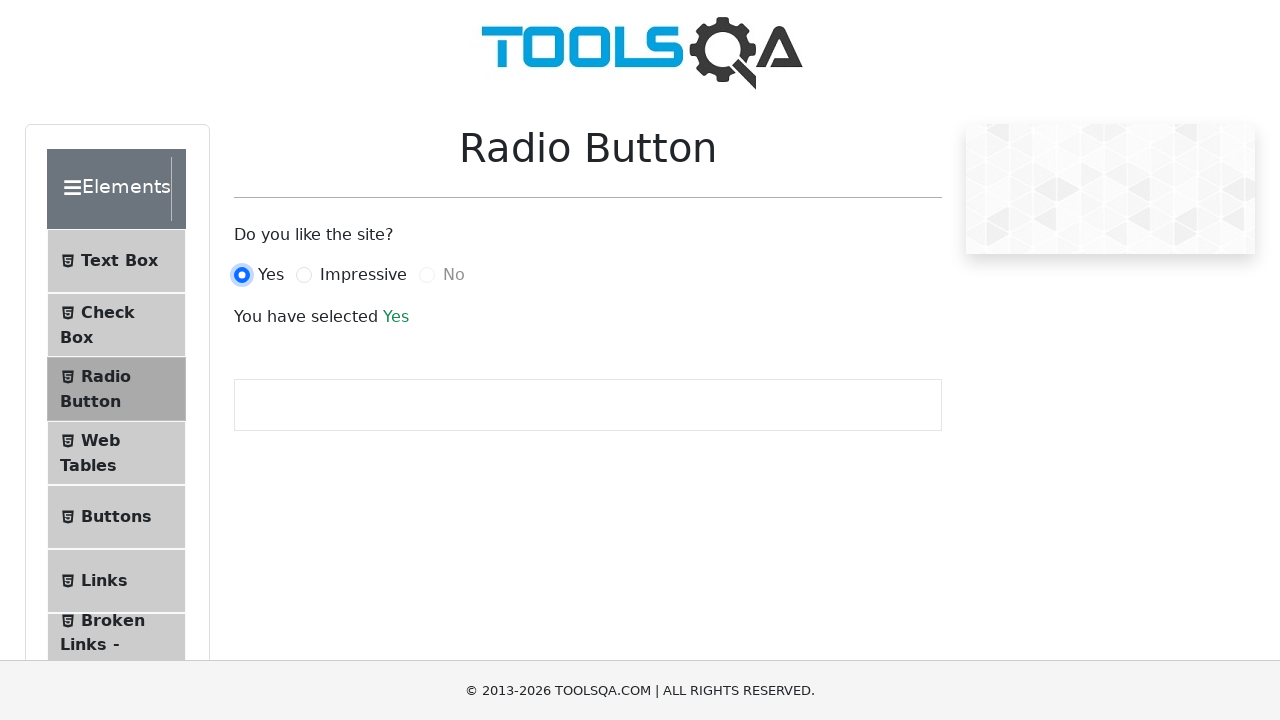

Assertion failed: message was not 'No', reloading page
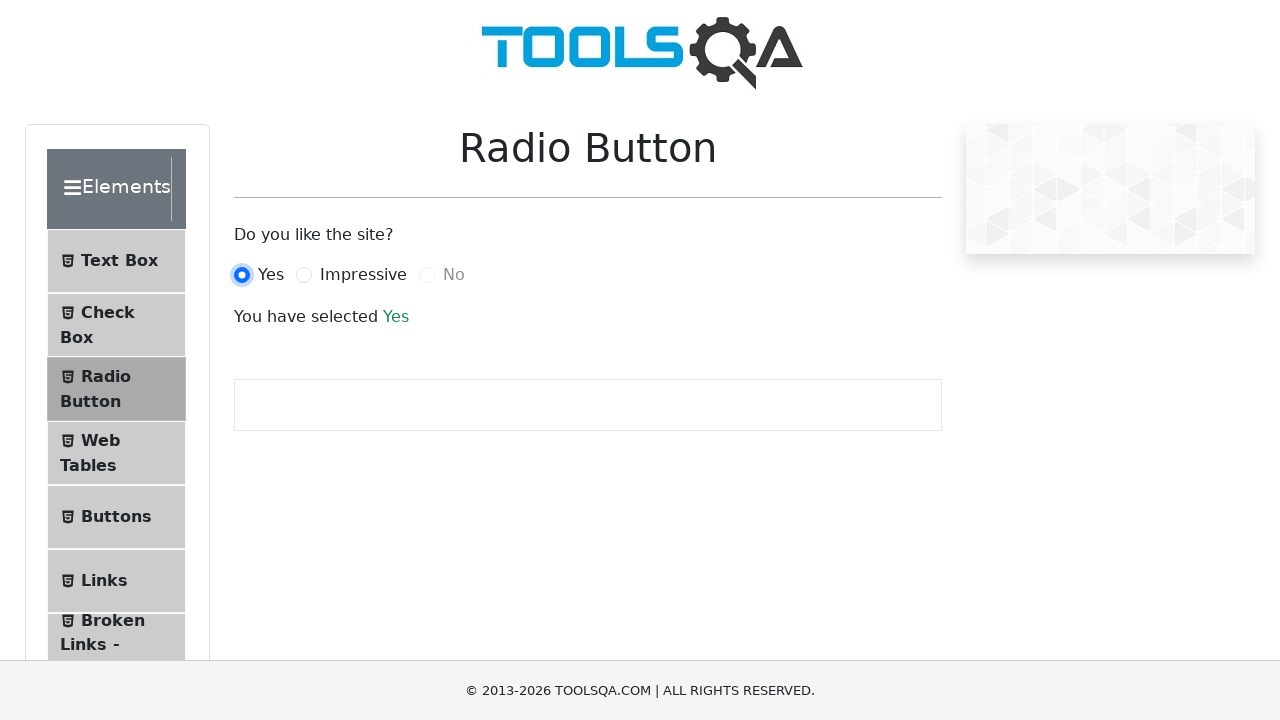

Reloaded the page
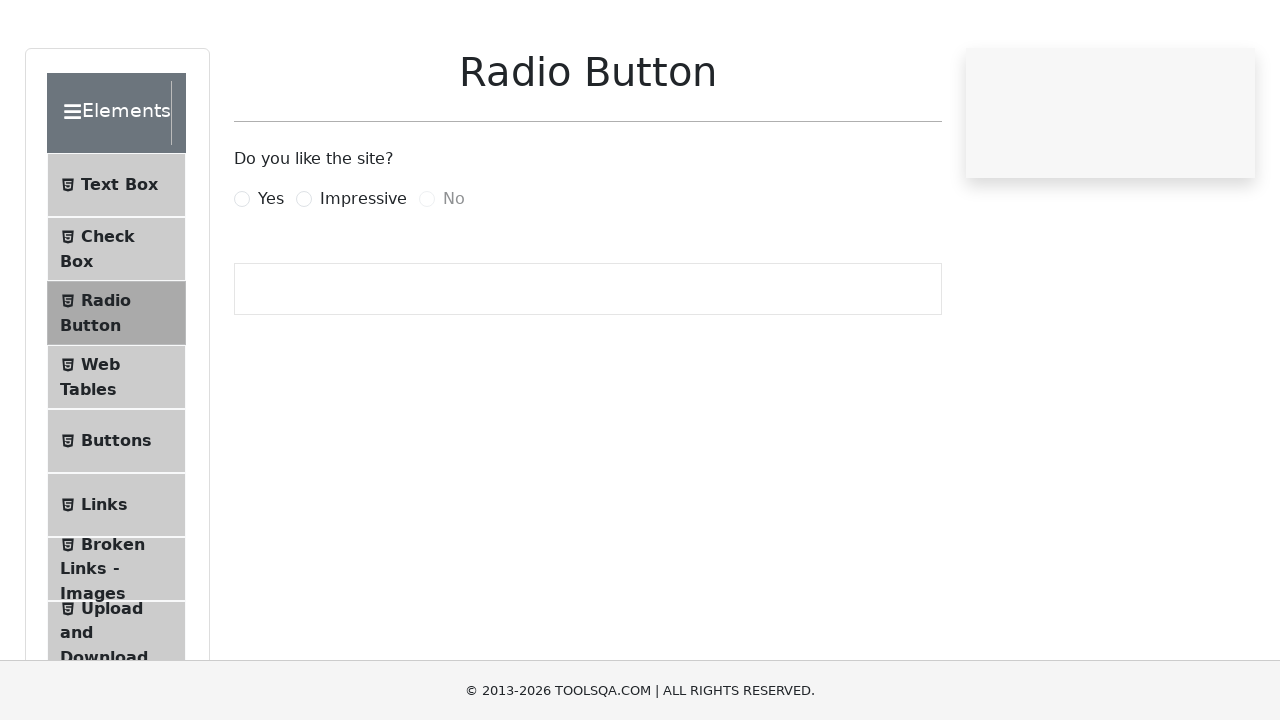

Clicked the 'Yes' radio button again after reload at (271, 275) on xpath=//label[@for='yesRadio']
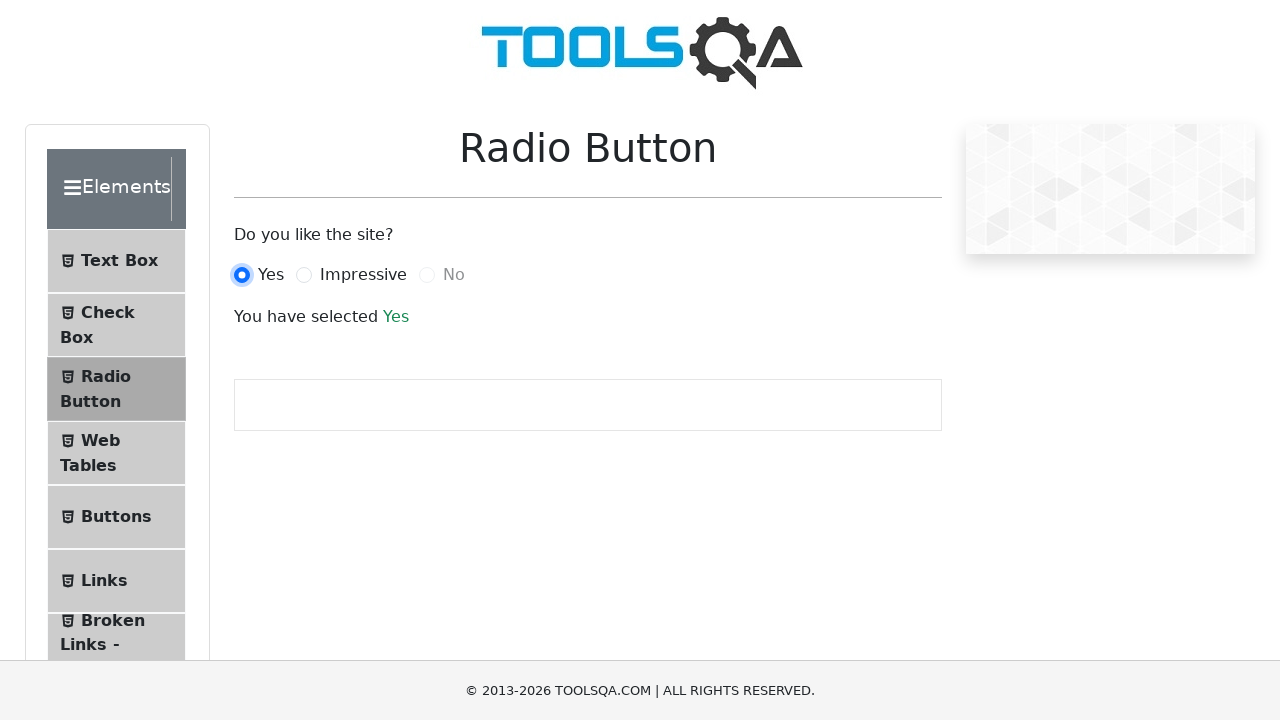

Located the success message element
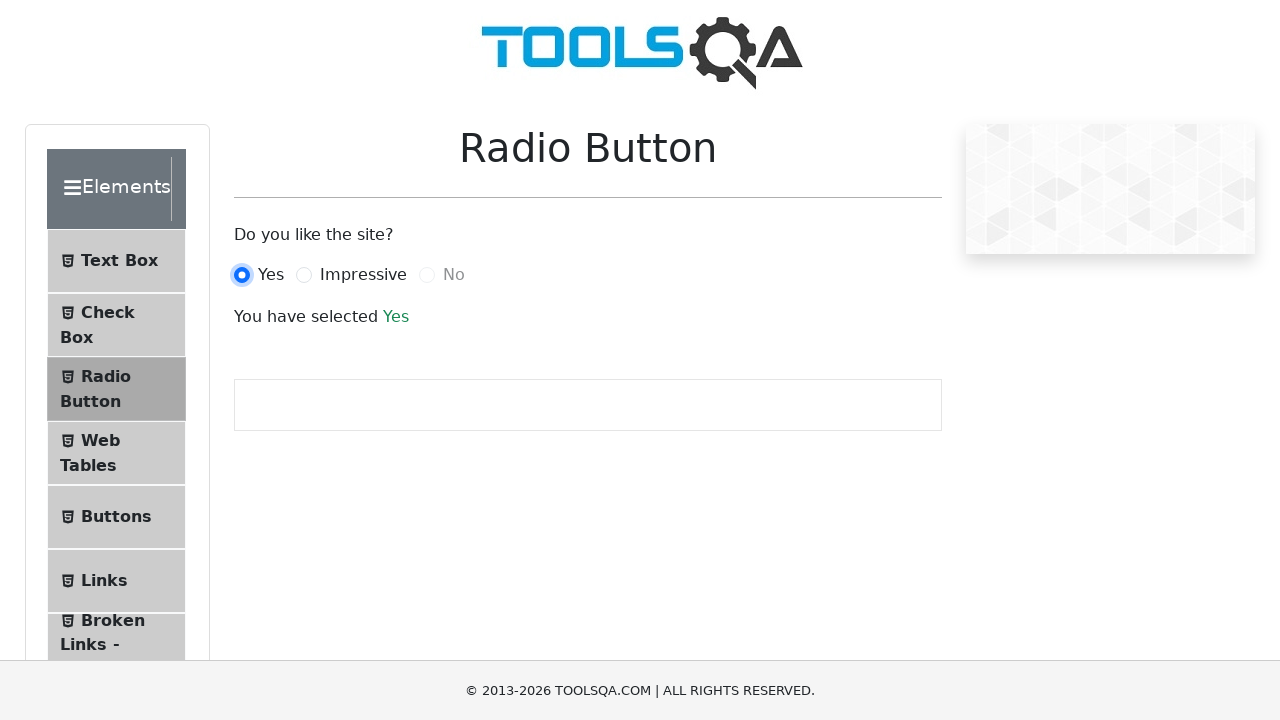

Retrieved success message text: 'Yes'
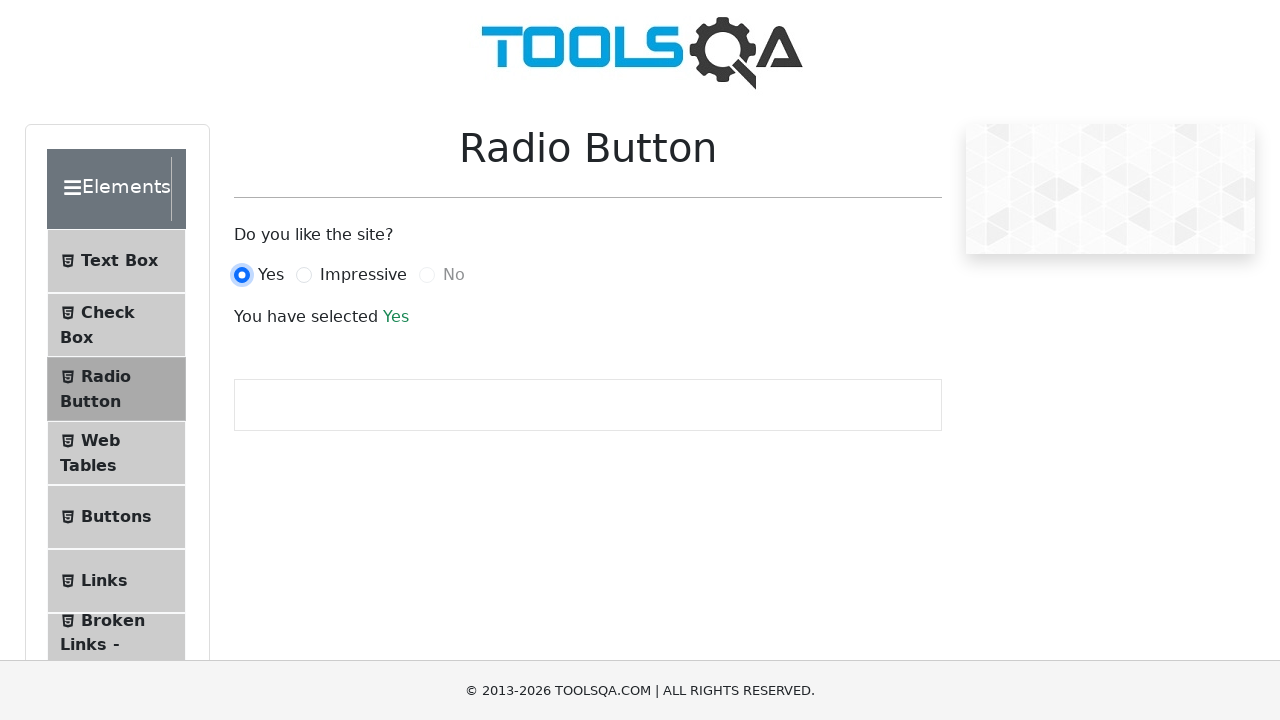

Assertion passed: message is 'Yes'
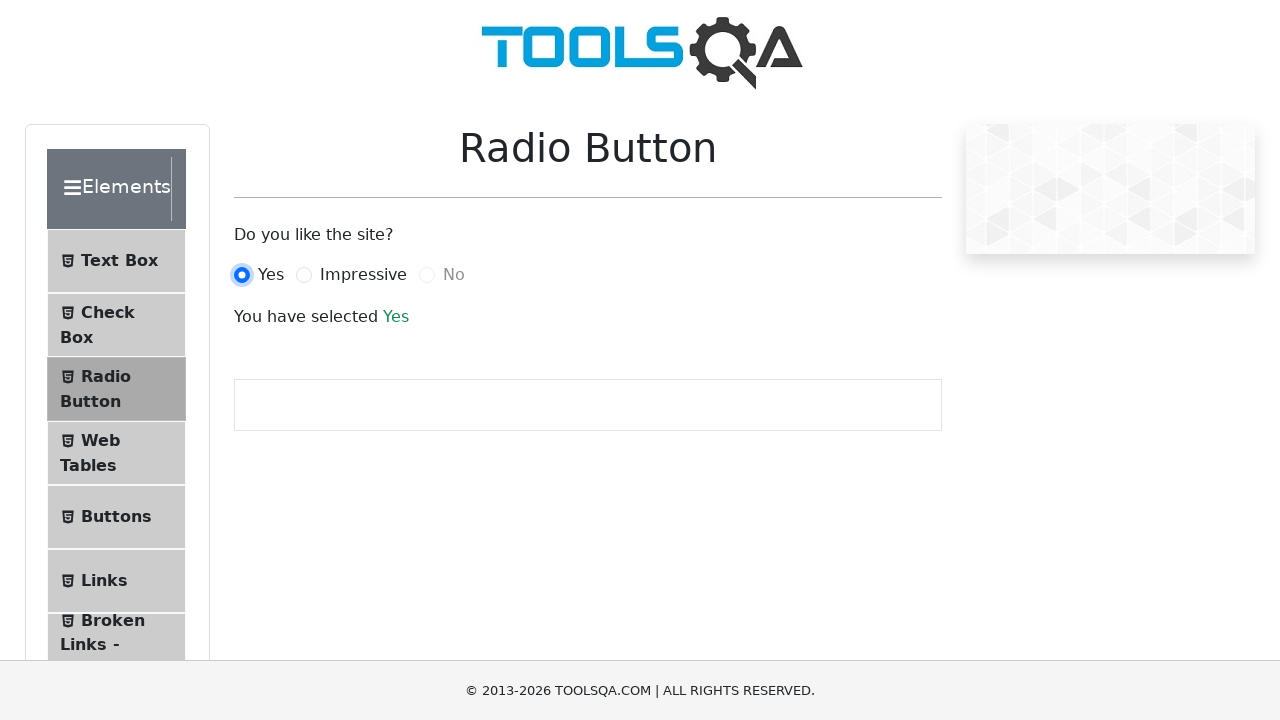

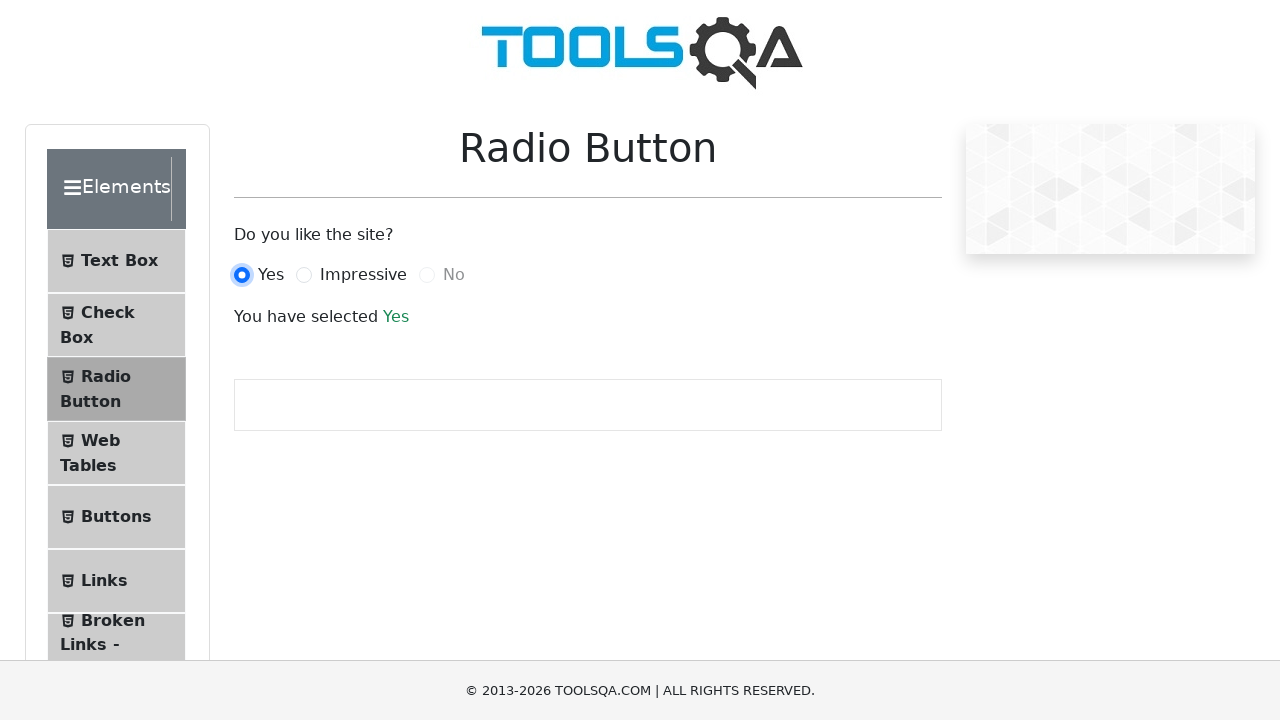